Tests navigation to Nykaa website and clicks on the 'brands' link in the navigation menu

Starting URL: https://www.nykaa.com/

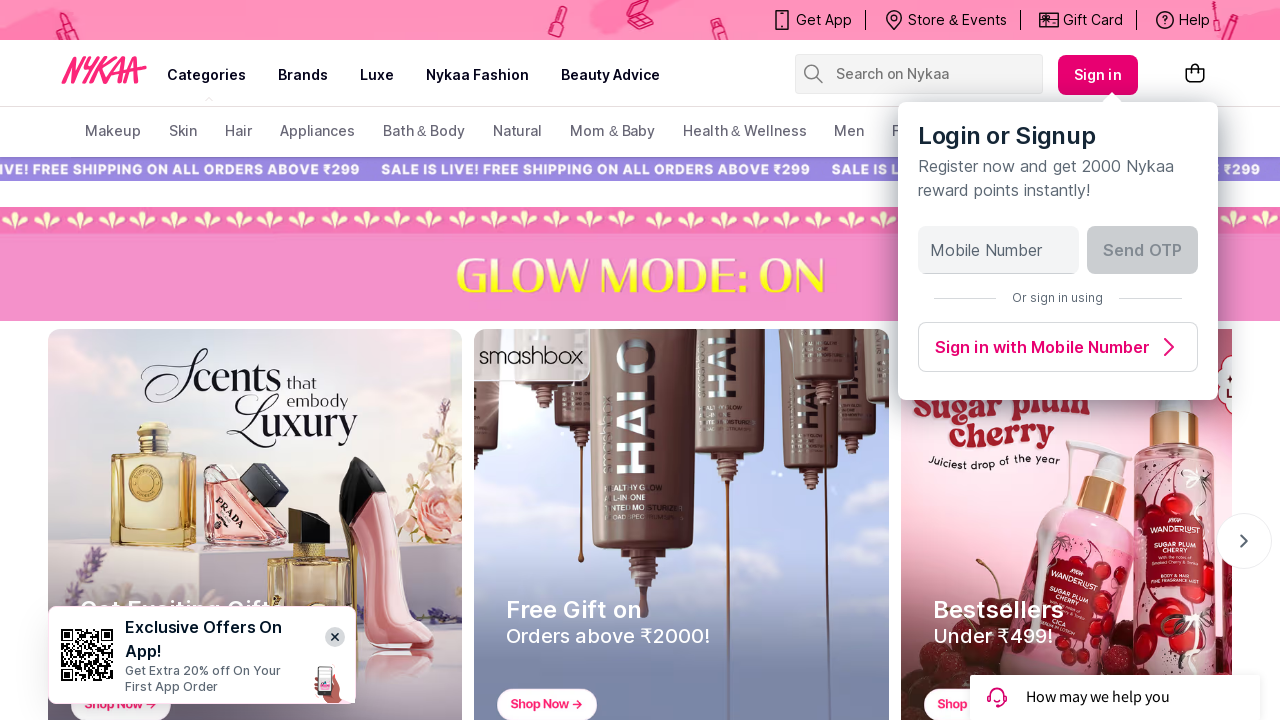

Waited for 'brands' link to be visible on Nykaa navigation menu
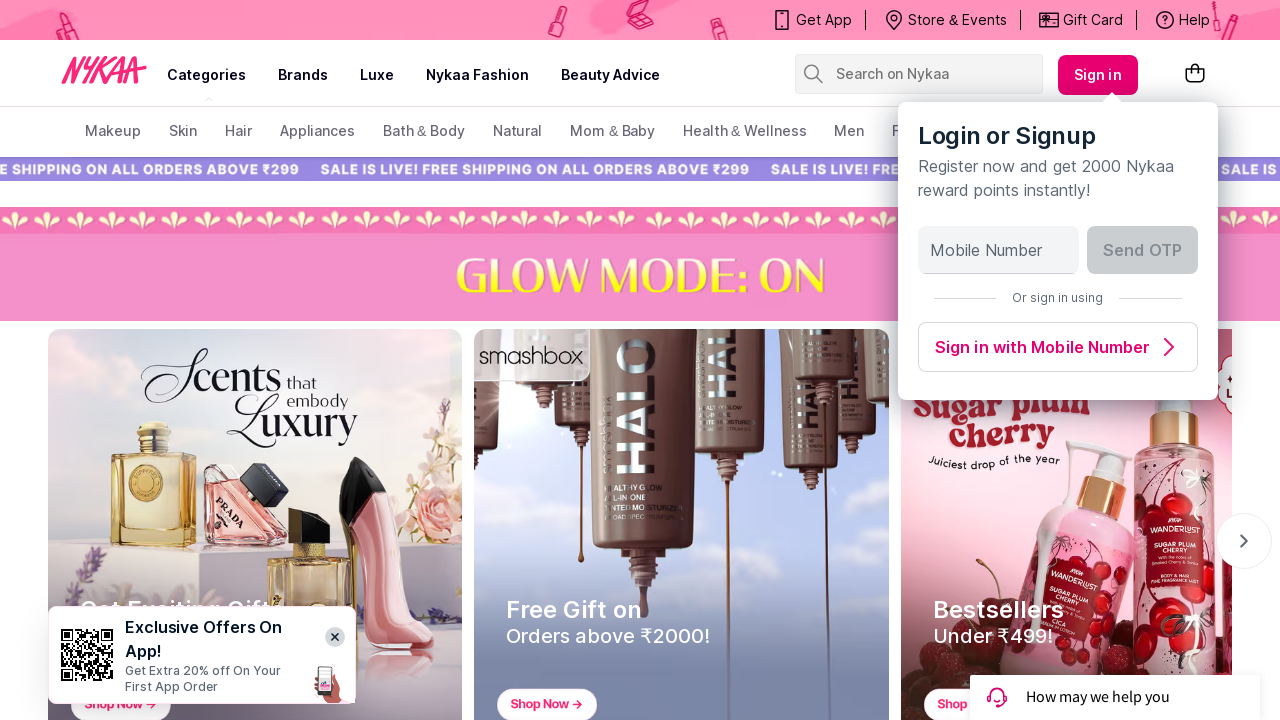

Clicked on 'brands' link in navigation menu at (303, 75) on a:text('brands')
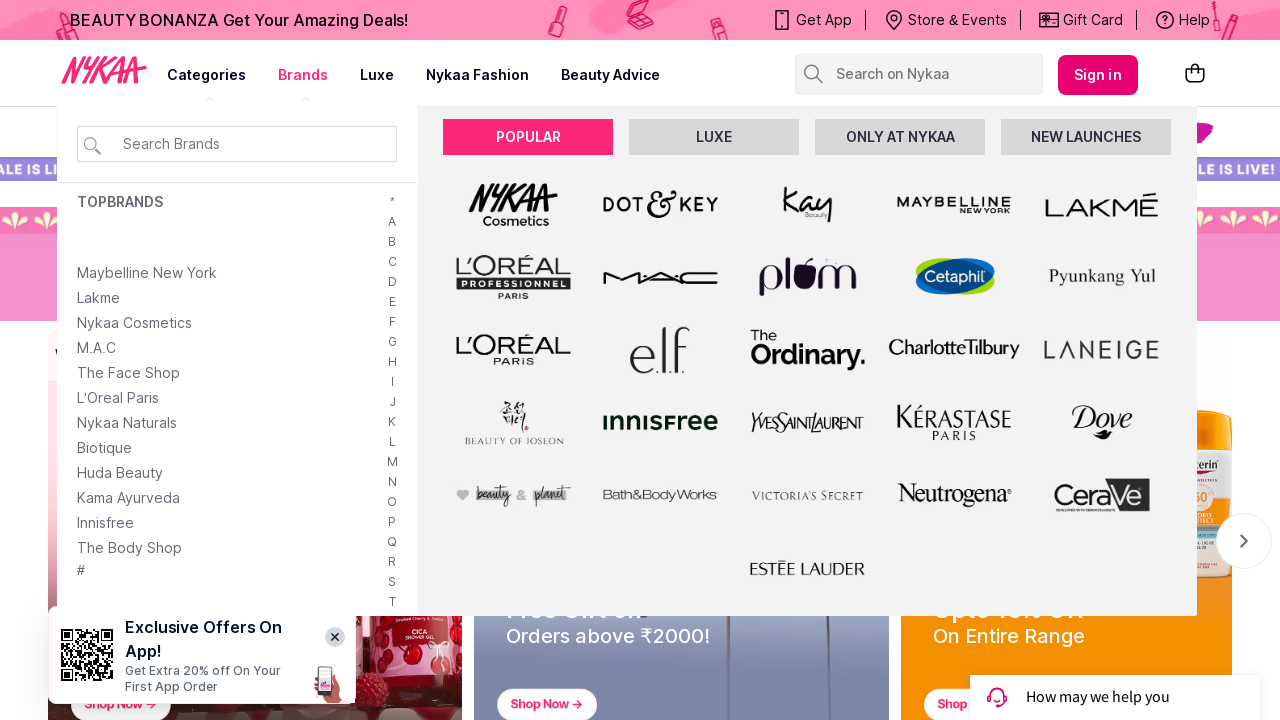

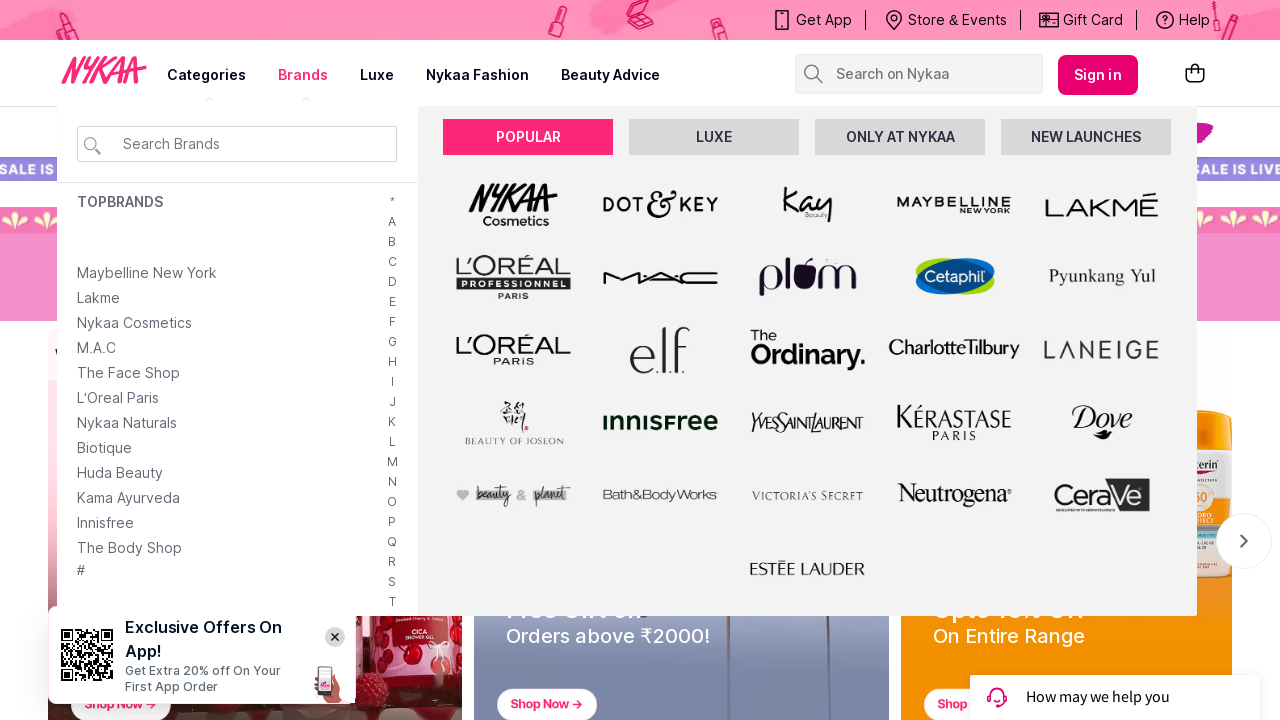